Tests that a todo item is removed when edited to an empty string

Starting URL: https://demo.playwright.dev/todomvc

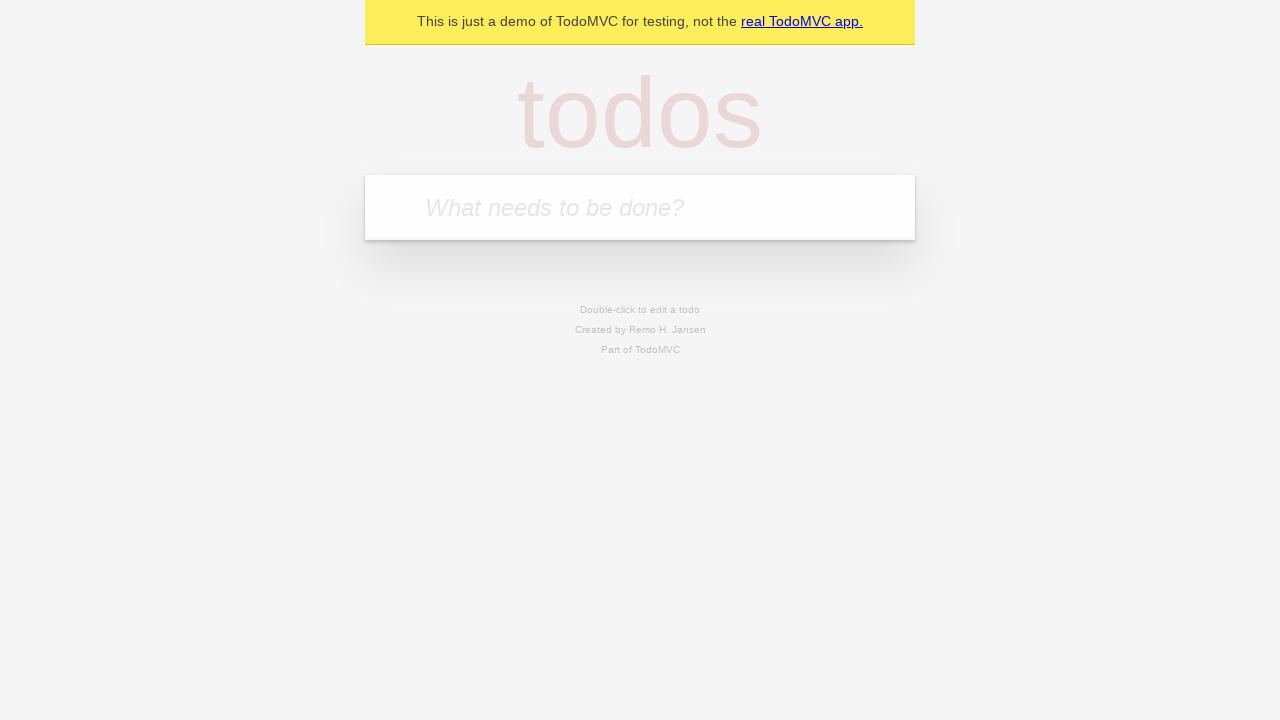

Filled todo input with 'buy some cheese' on internal:attr=[placeholder="What needs to be done?"i]
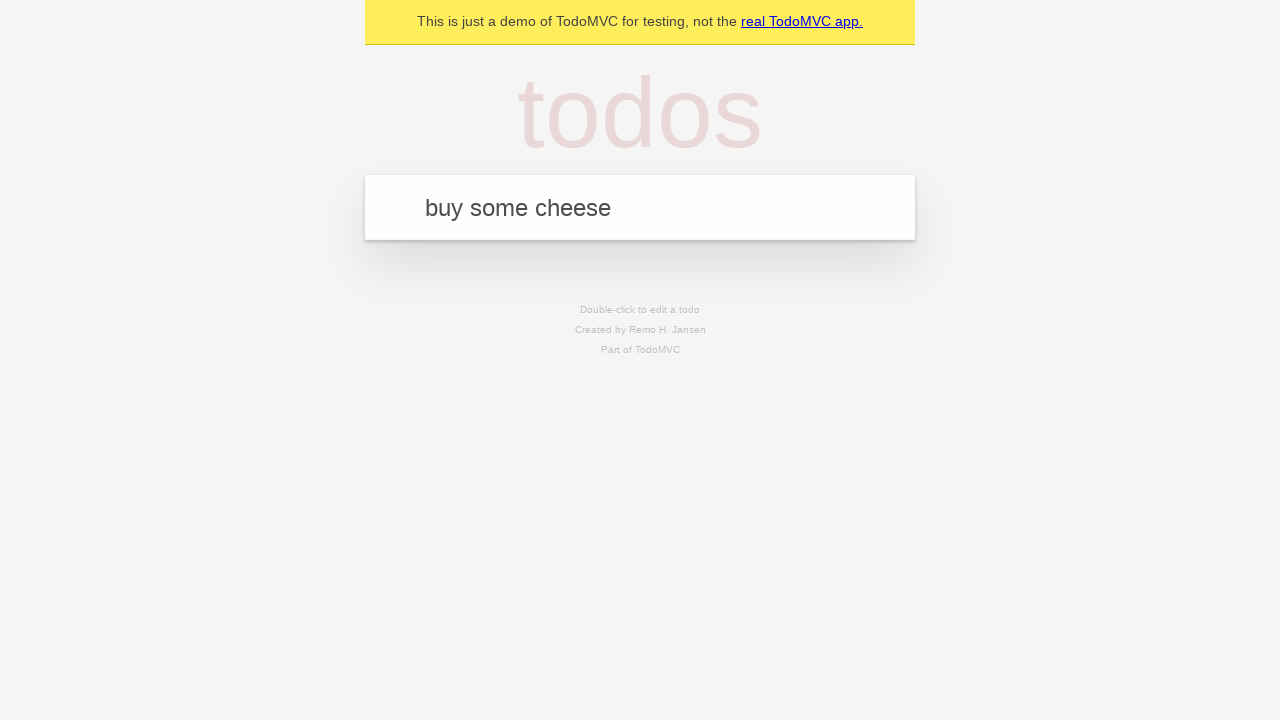

Pressed Enter to create first todo item on internal:attr=[placeholder="What needs to be done?"i]
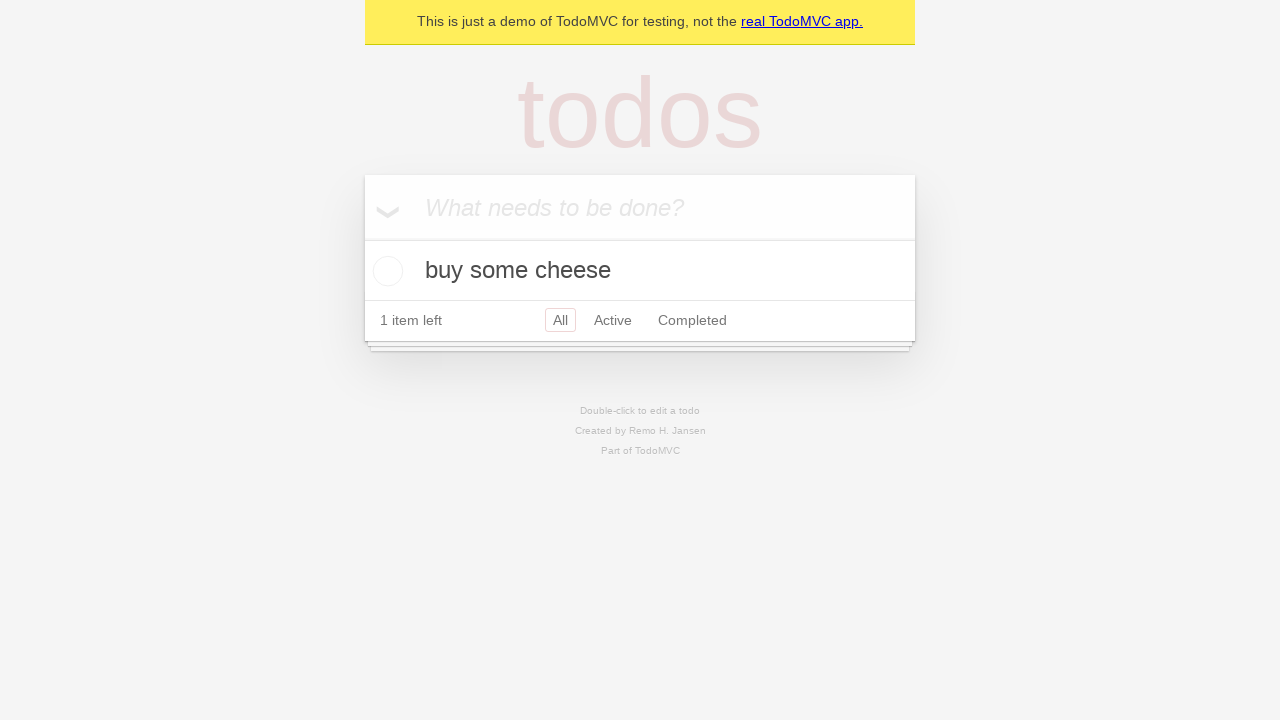

Filled todo input with 'feed the cat' on internal:attr=[placeholder="What needs to be done?"i]
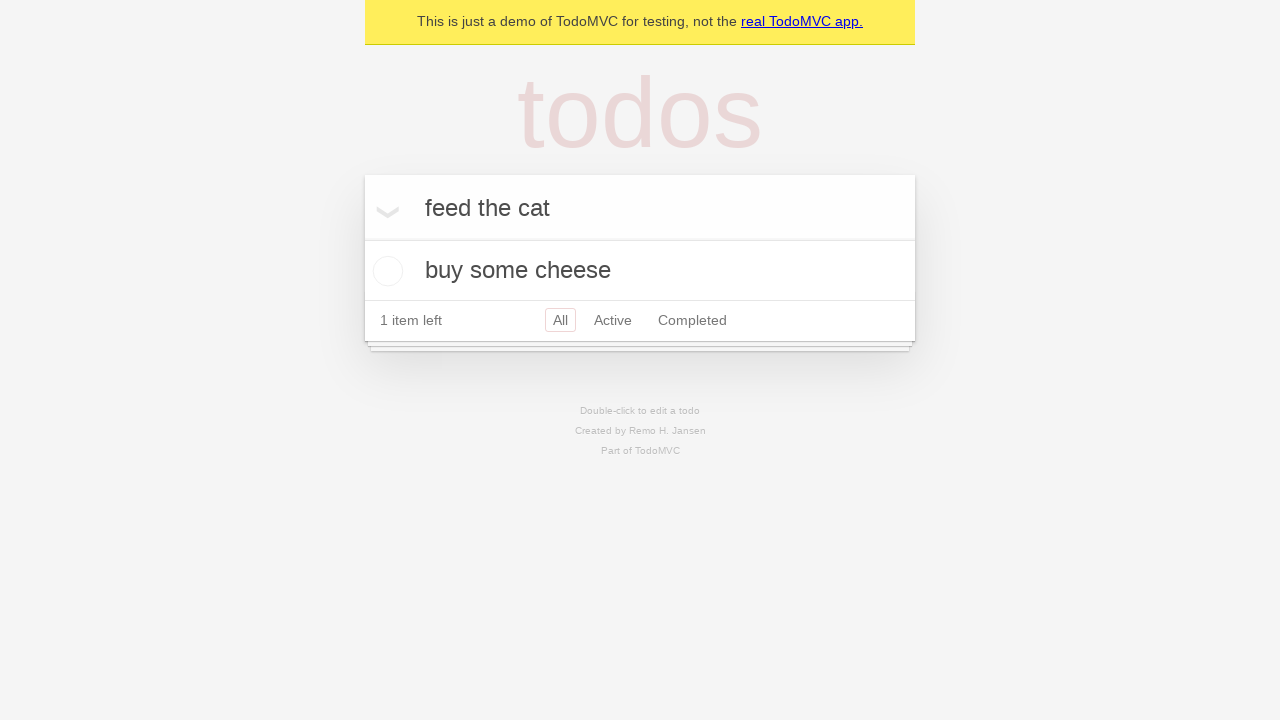

Pressed Enter to create second todo item on internal:attr=[placeholder="What needs to be done?"i]
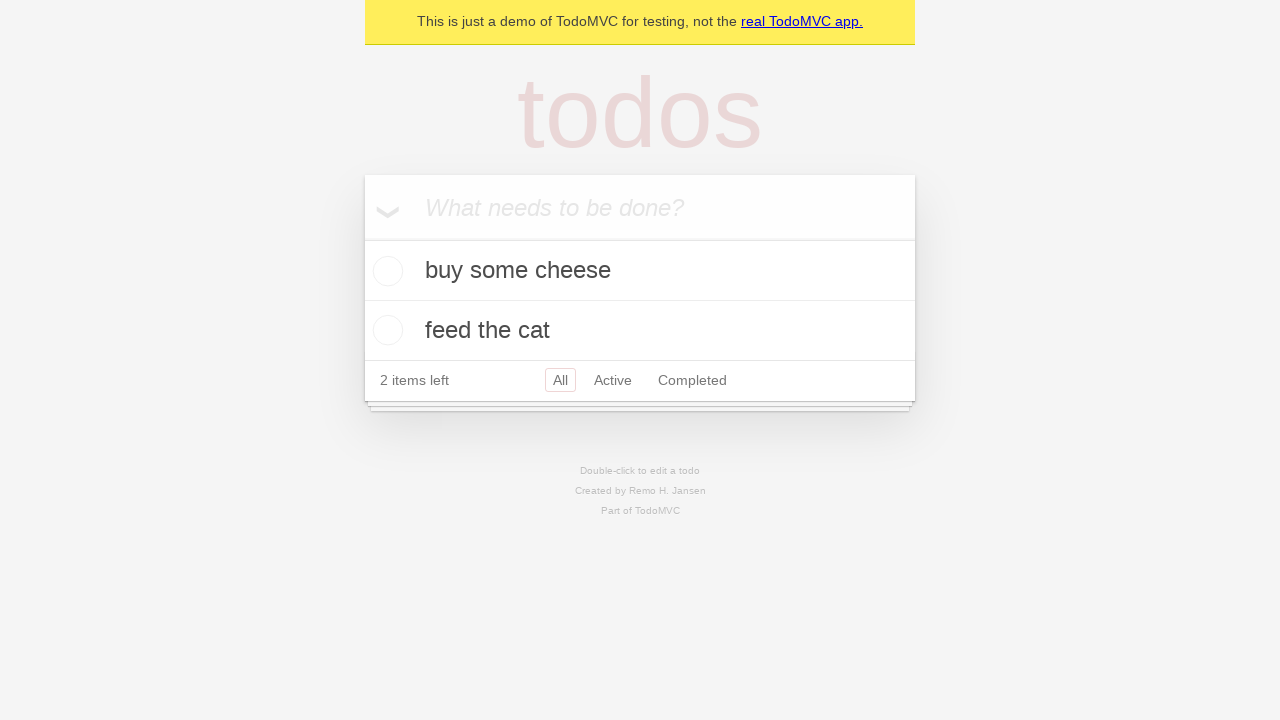

Filled todo input with 'book a doctors appointment' on internal:attr=[placeholder="What needs to be done?"i]
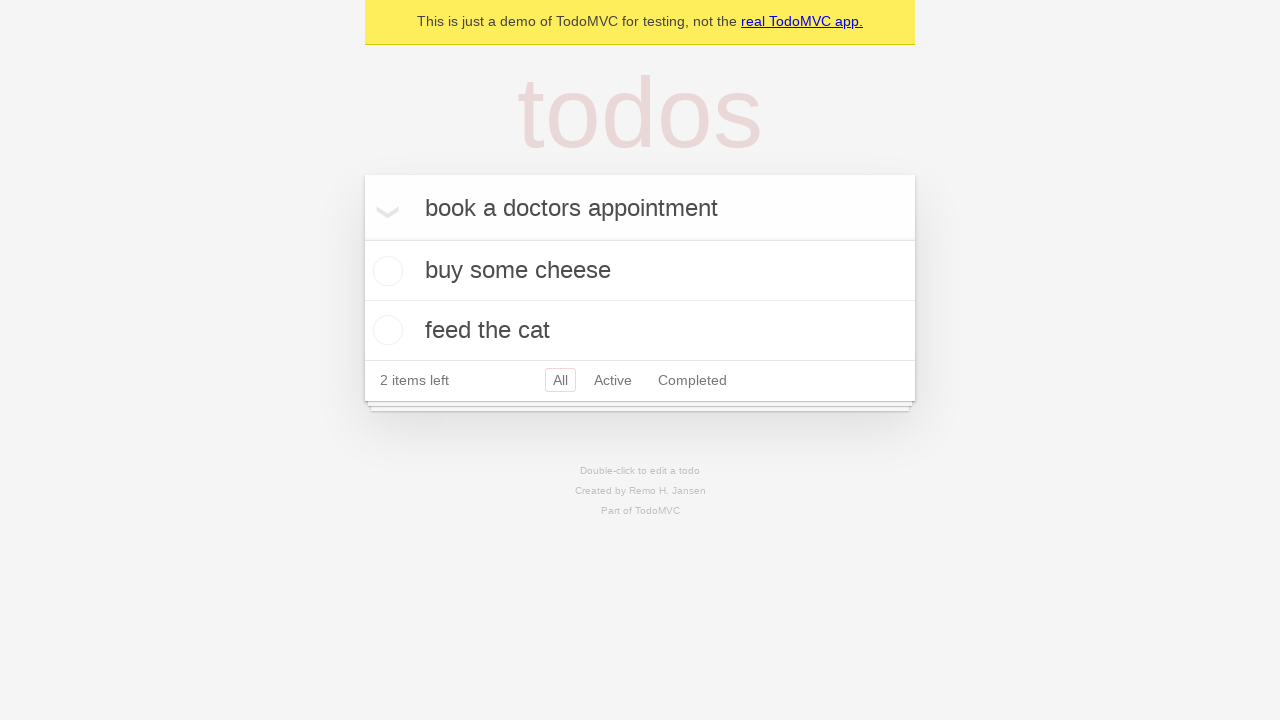

Pressed Enter to create third todo item on internal:attr=[placeholder="What needs to be done?"i]
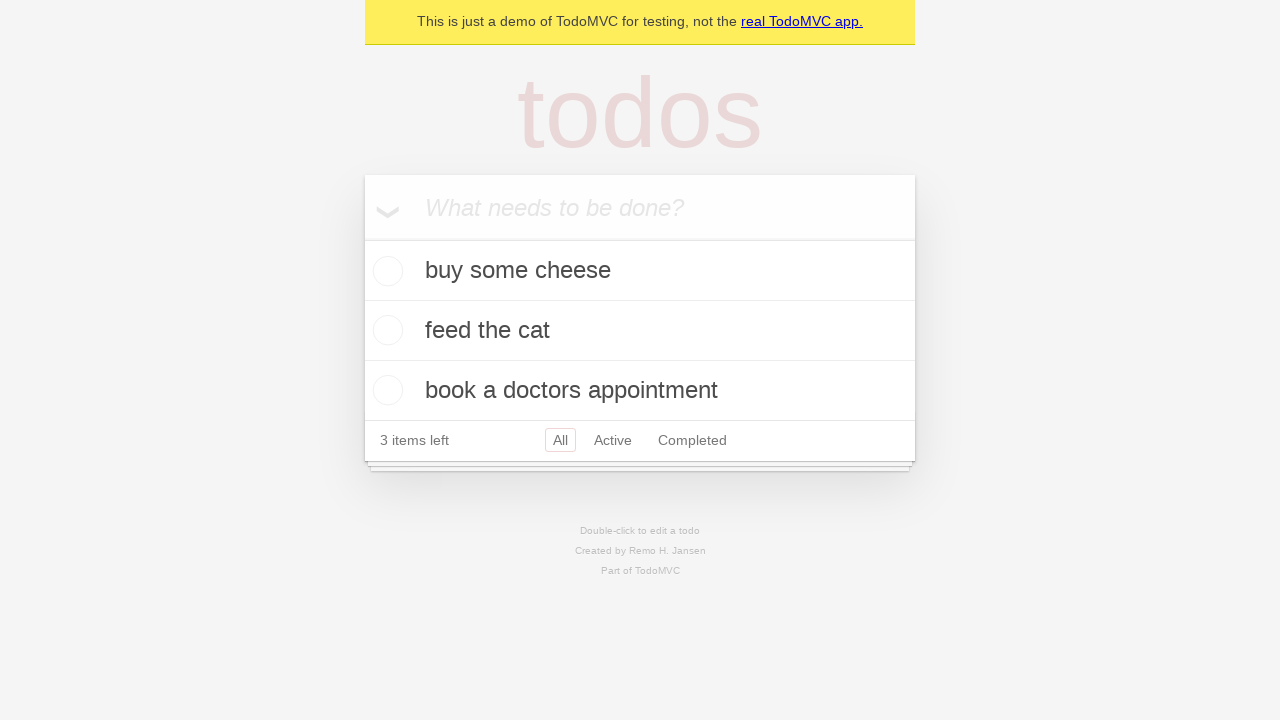

Waited for third todo item to be visible
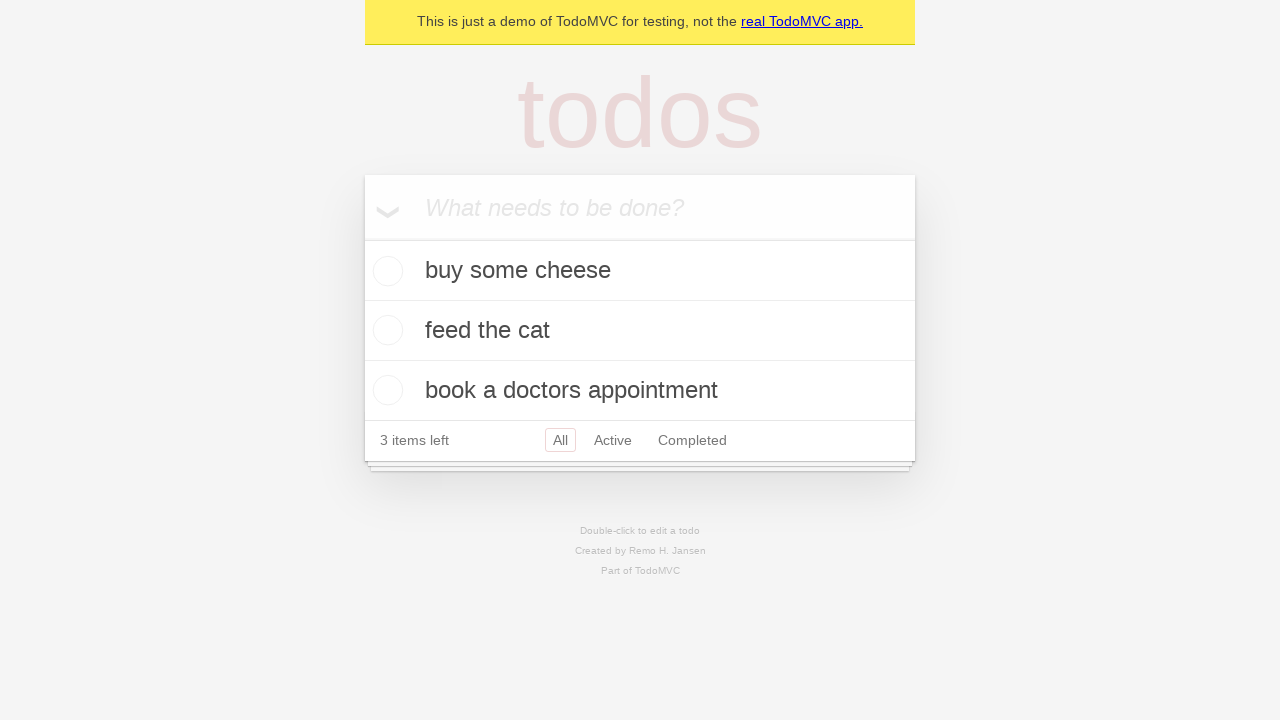

Double-clicked second todo item to enter edit mode at (640, 331) on [data-testid='todo-item'] >> nth=1
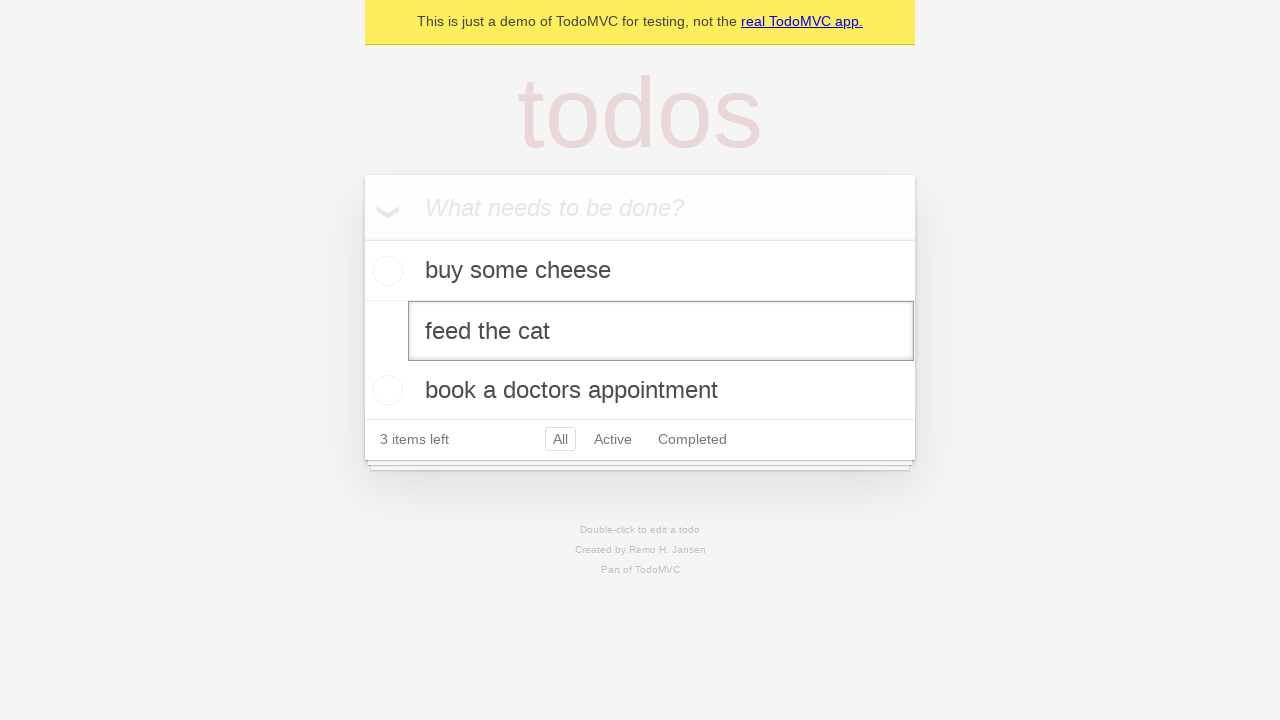

Cleared text in edit field on [data-testid='todo-item'] >> nth=1 >> internal:role=textbox[name="Edit"i]
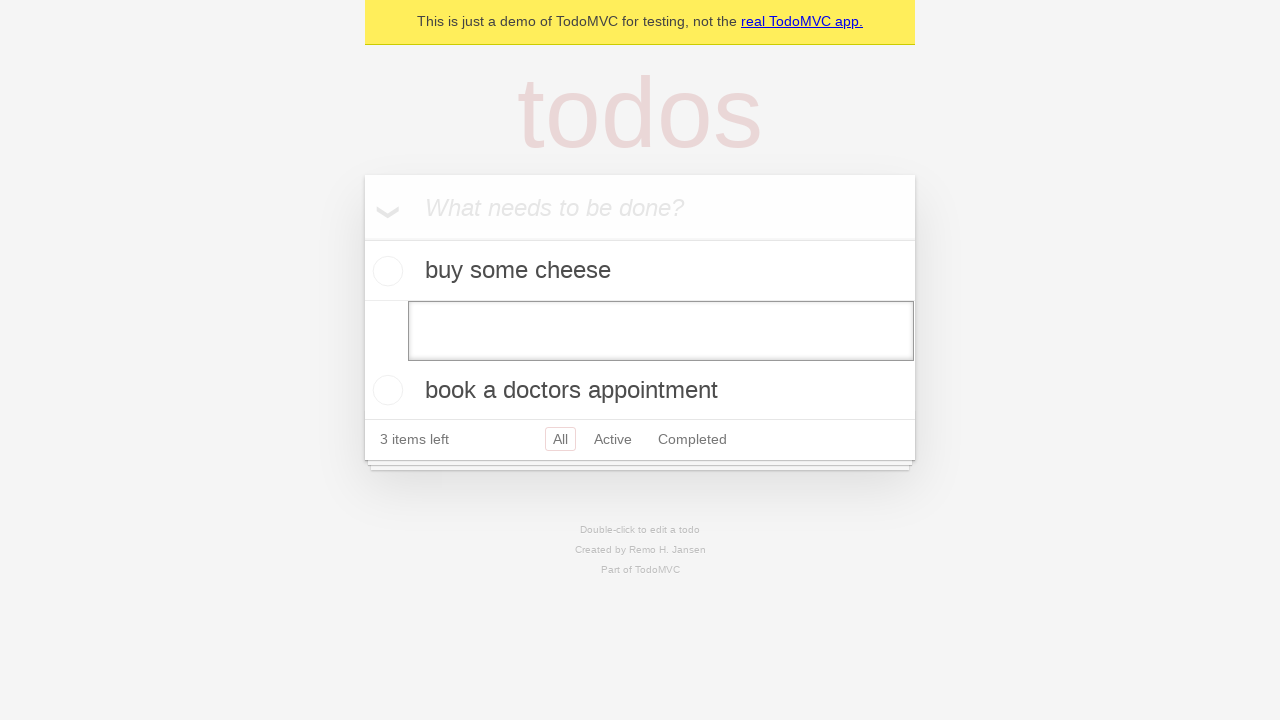

Pressed Enter to confirm empty text, removing the todo item on [data-testid='todo-item'] >> nth=1 >> internal:role=textbox[name="Edit"i]
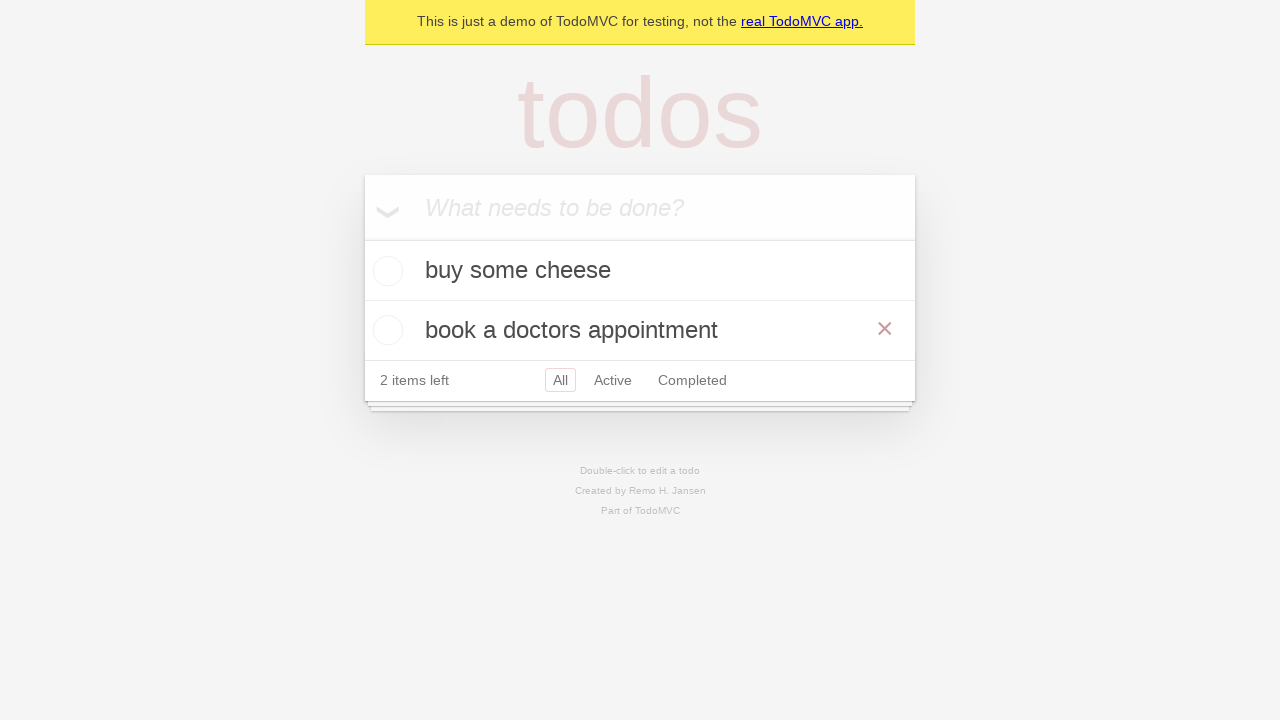

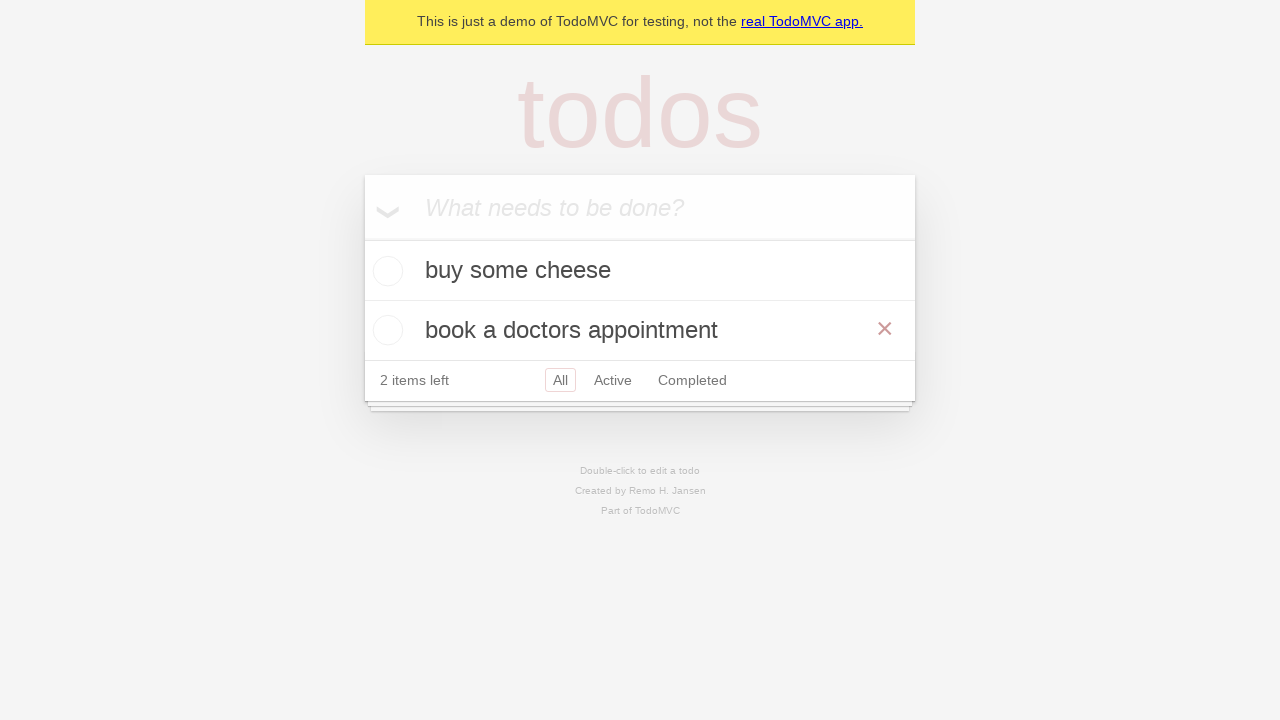